Tests dynamic controls on a webpage by interacting with checkboxes and buttons that add/remove elements dynamically

Starting URL: https://the-internet.herokuapp.com/

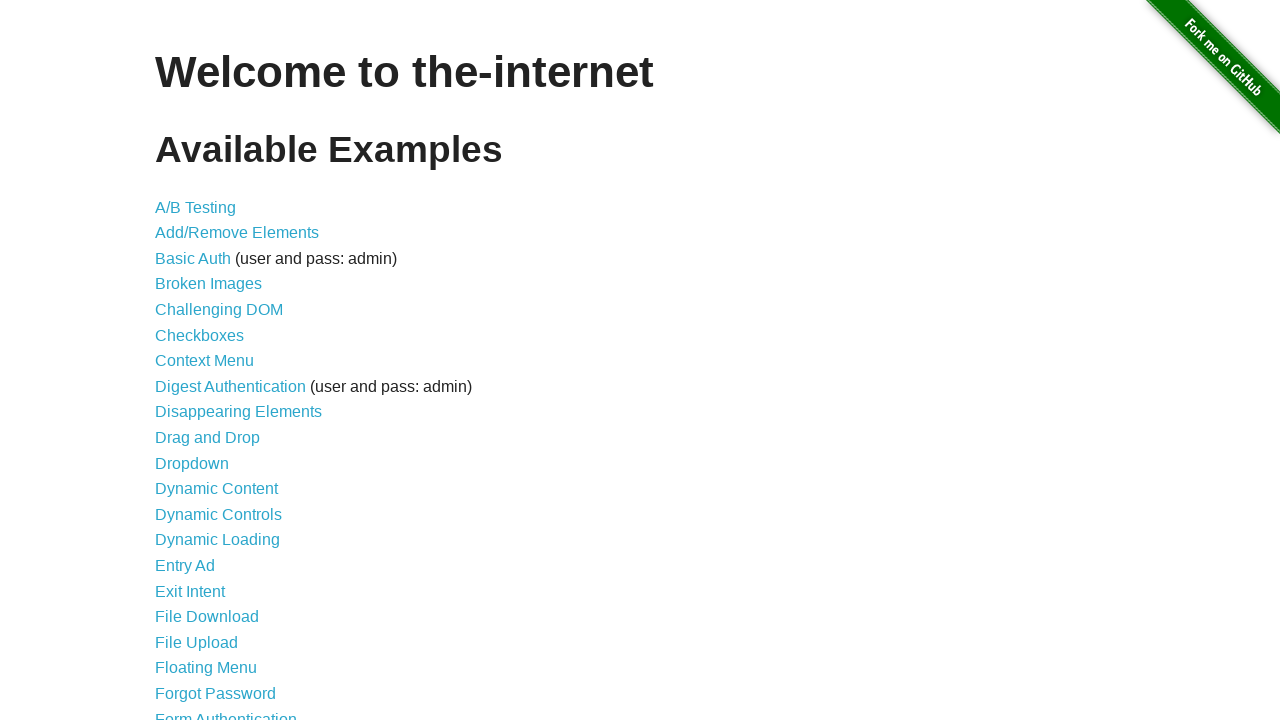

Clicked on Dynamic Controls link at (218, 514) on text=Dynamic Controls
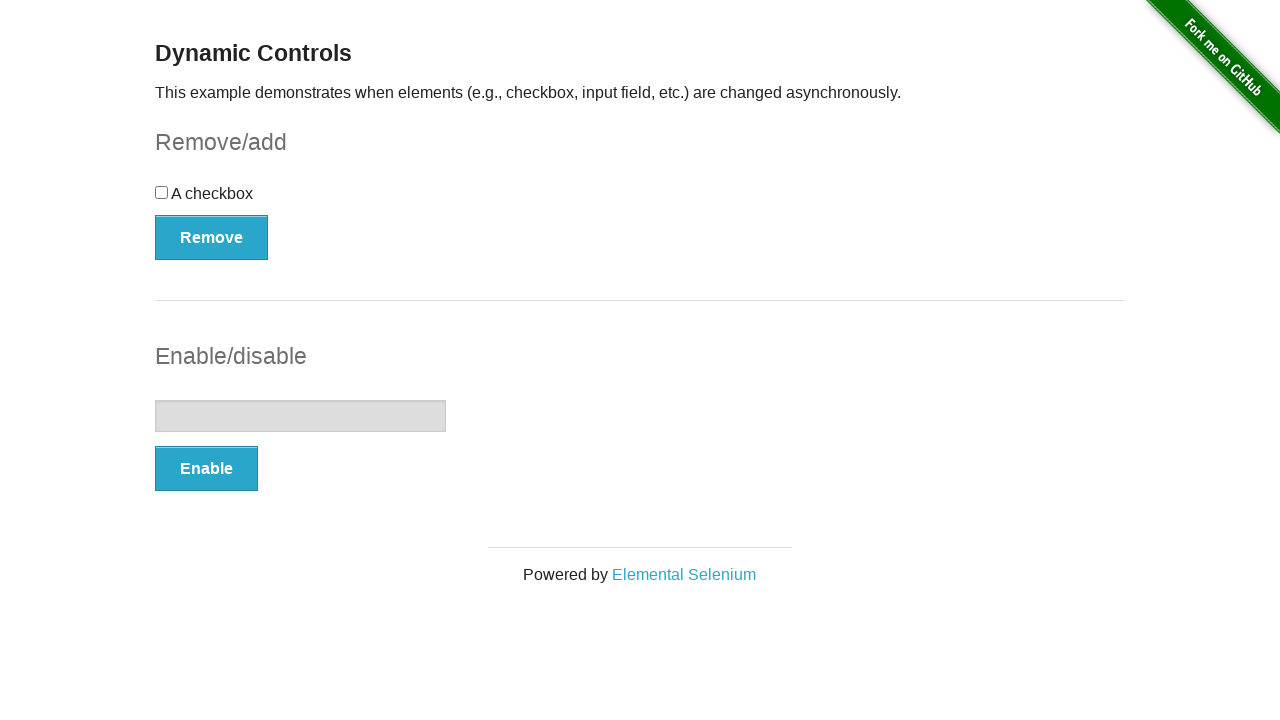

Found and clicked the checkbox at (162, 192) on input[type='checkbox']
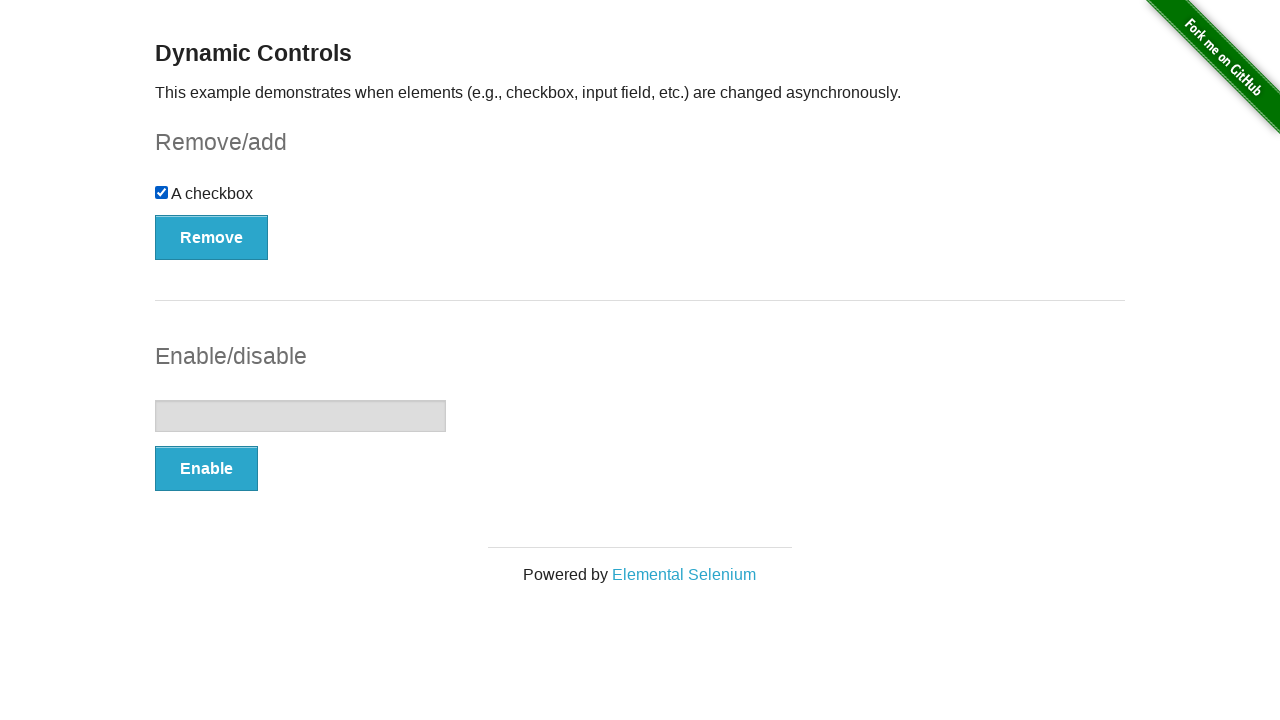

Clicked the Remove button to remove checkbox element at (212, 237) on button[onclick='swapCheckbox()']
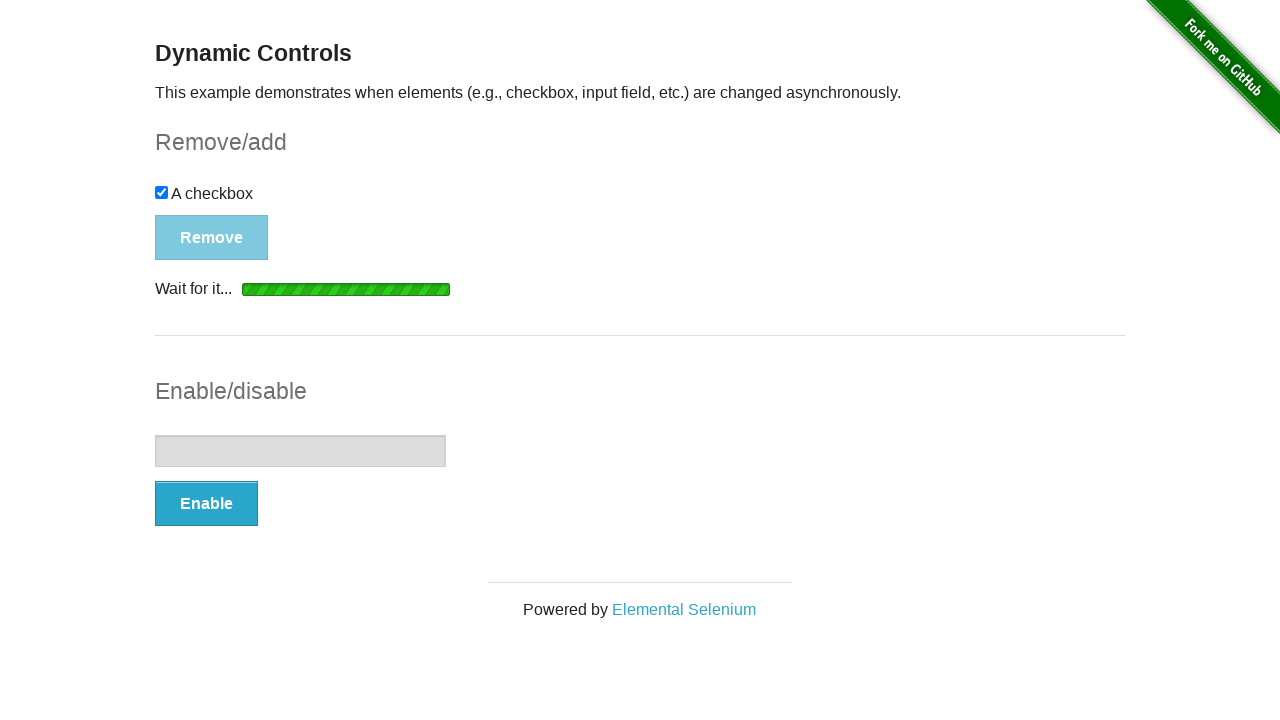

Waited for and confirmed 'It's gone!' message appeared
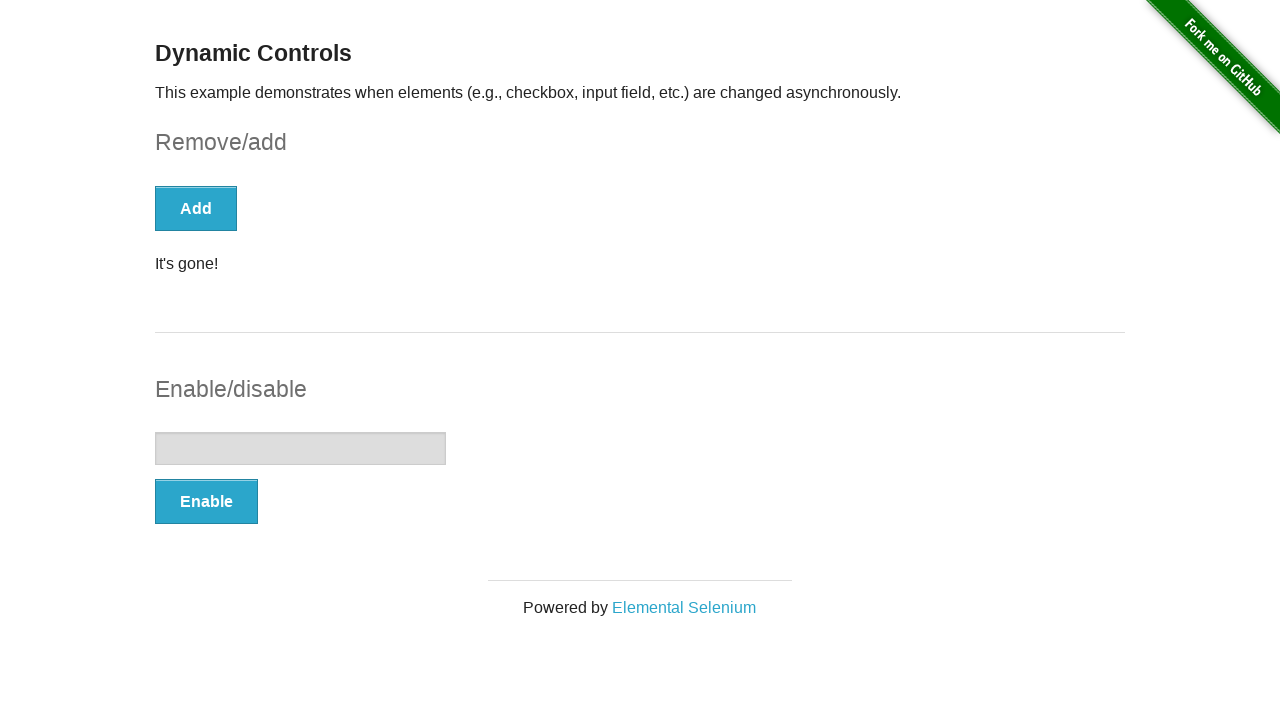

Clicked the Add button to restore checkbox element at (196, 208) on button[onclick='swapCheckbox()']
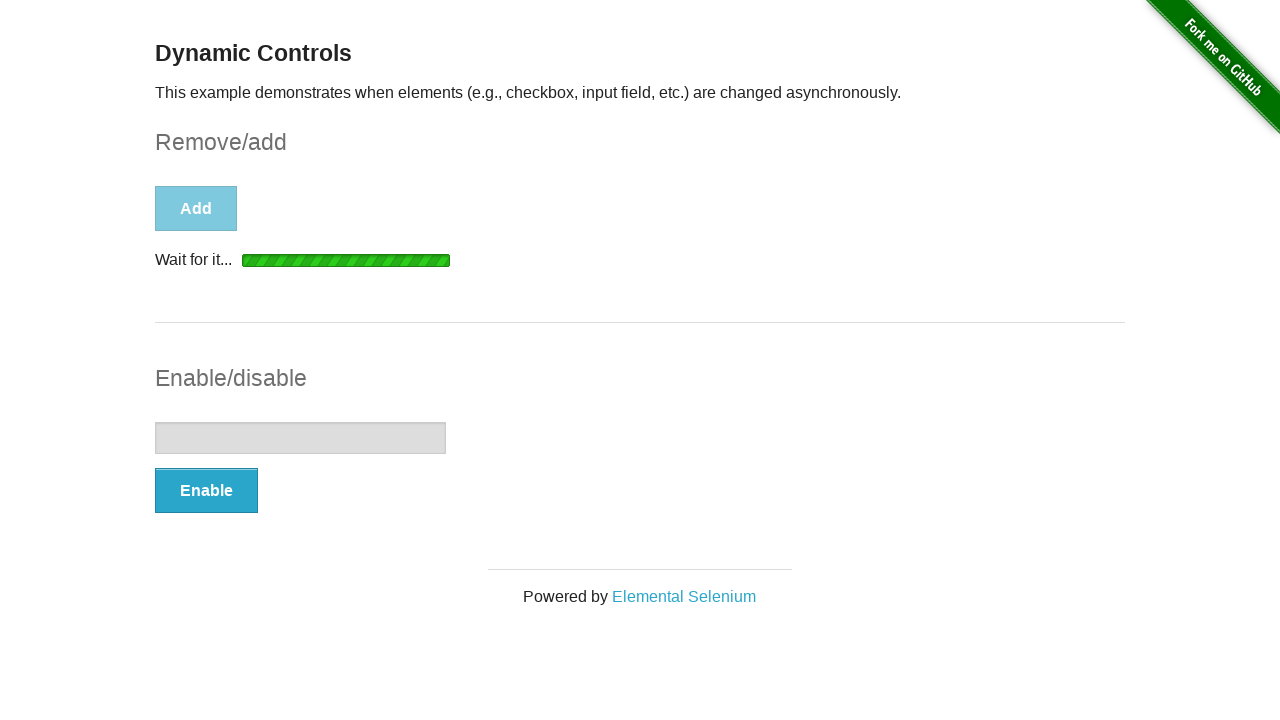

Waited for and confirmed 'It's back!' message appeared
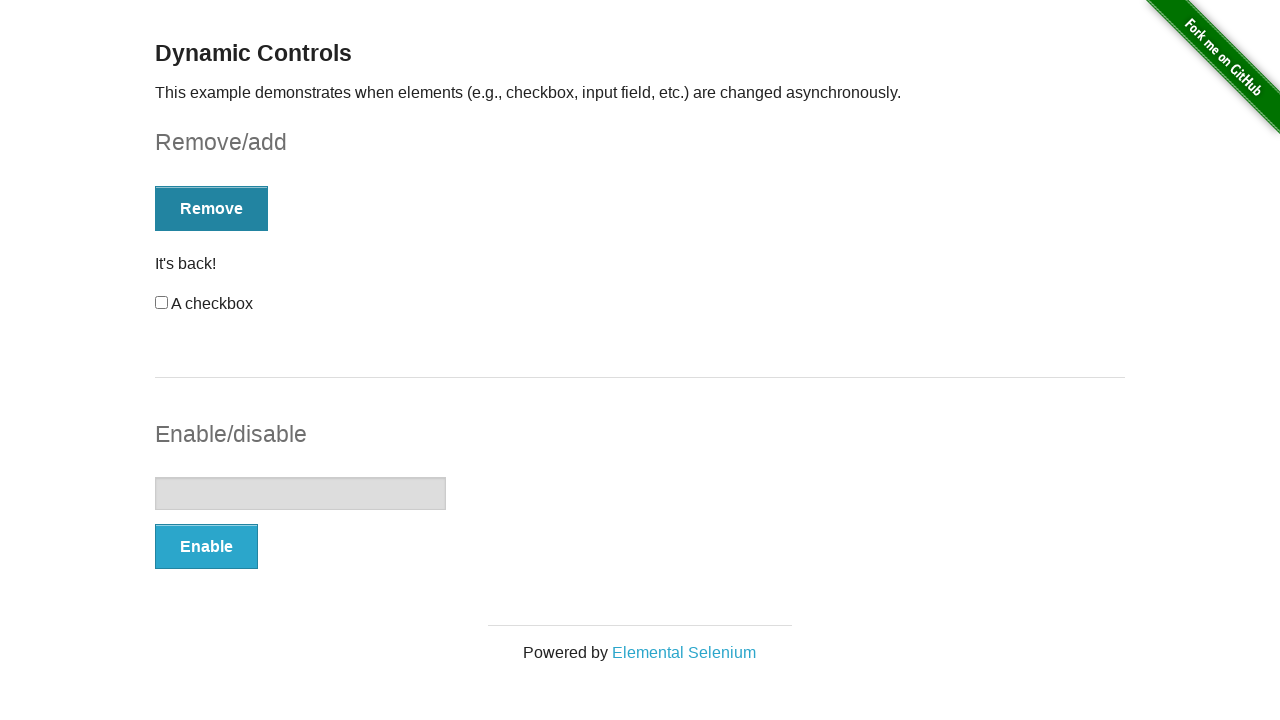

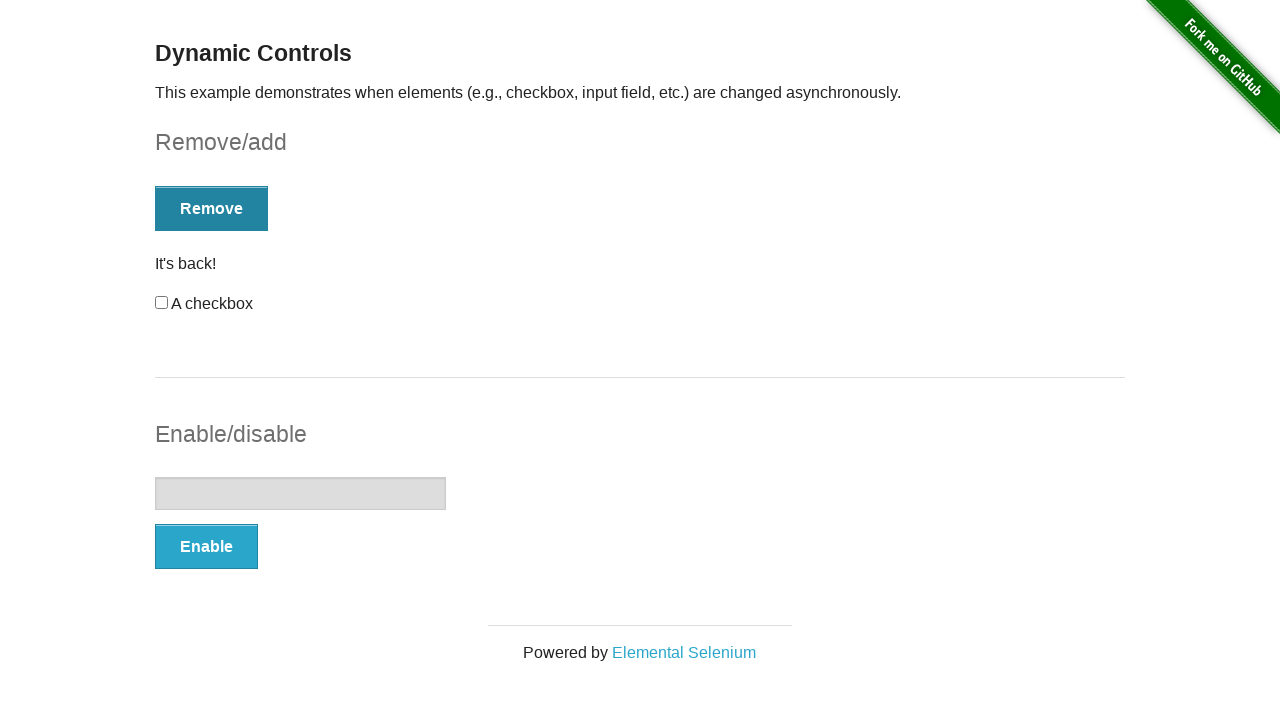